Tests Vue.js custom dropdown by selecting options and verifying the selected values are displayed correctly.

Starting URL: https://mikerodham.github.io/vue-dropdowns/

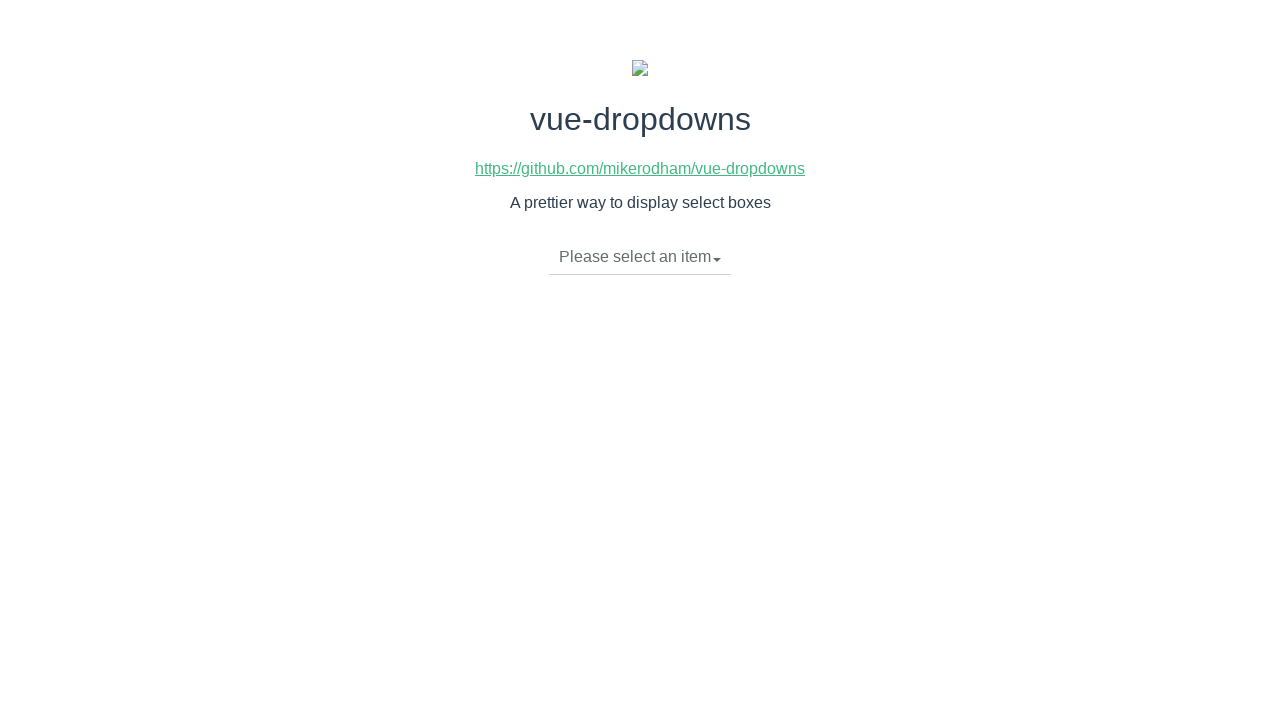

Clicked dropdown toggle to open menu at (640, 257) on li.dropdown-toggle
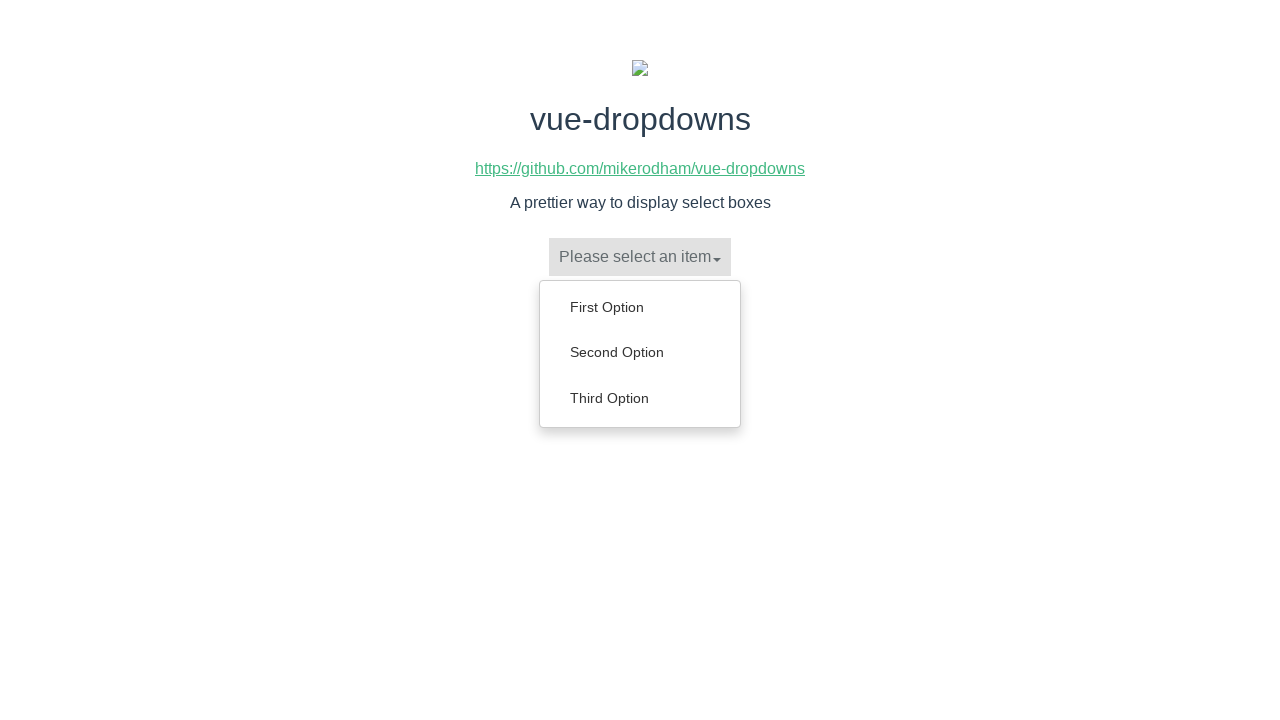

Dropdown menu items loaded
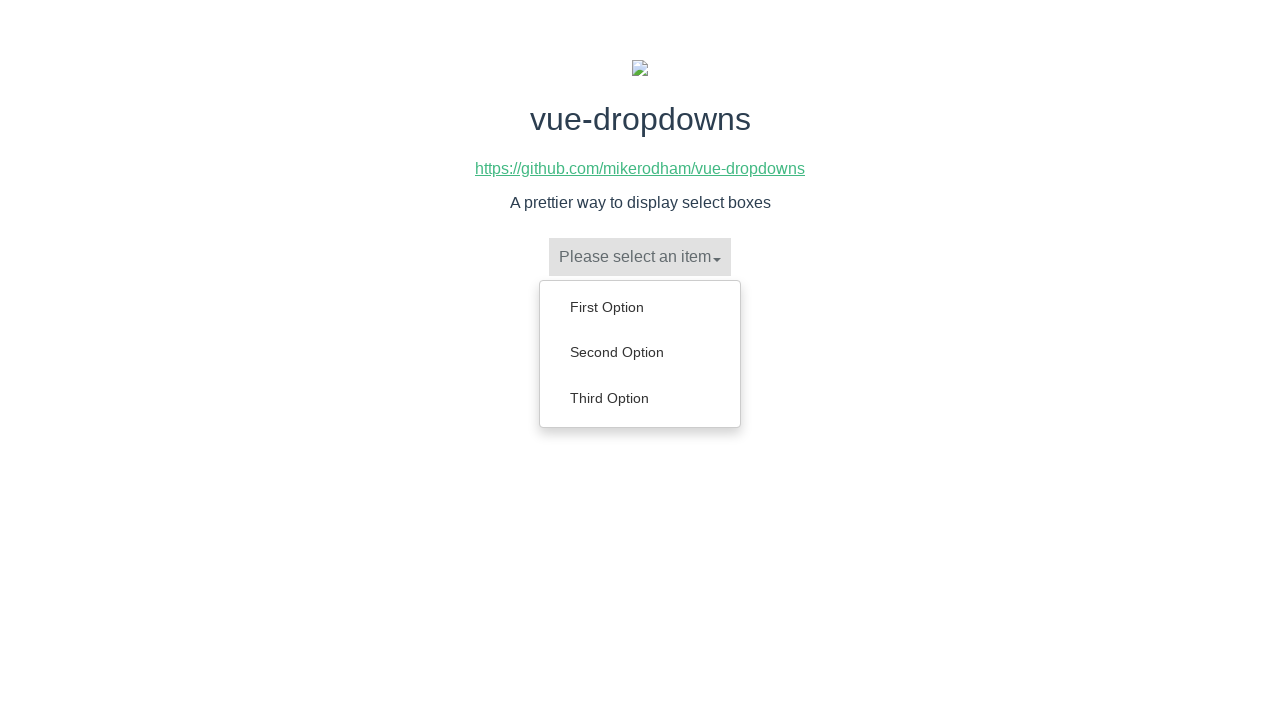

Selected 'First Option' from dropdown at (640, 307) on ul.dropdown-menu li a:has-text('First Option')
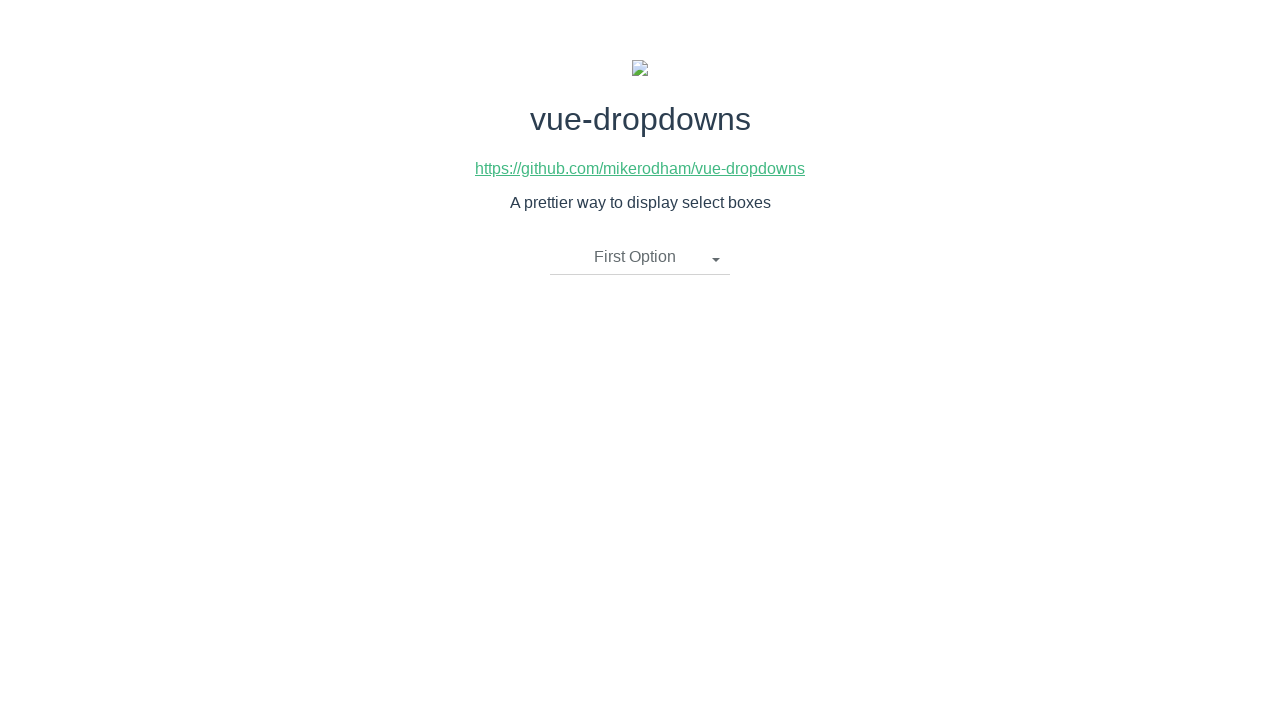

Verified 'First Option' is displayed as selected
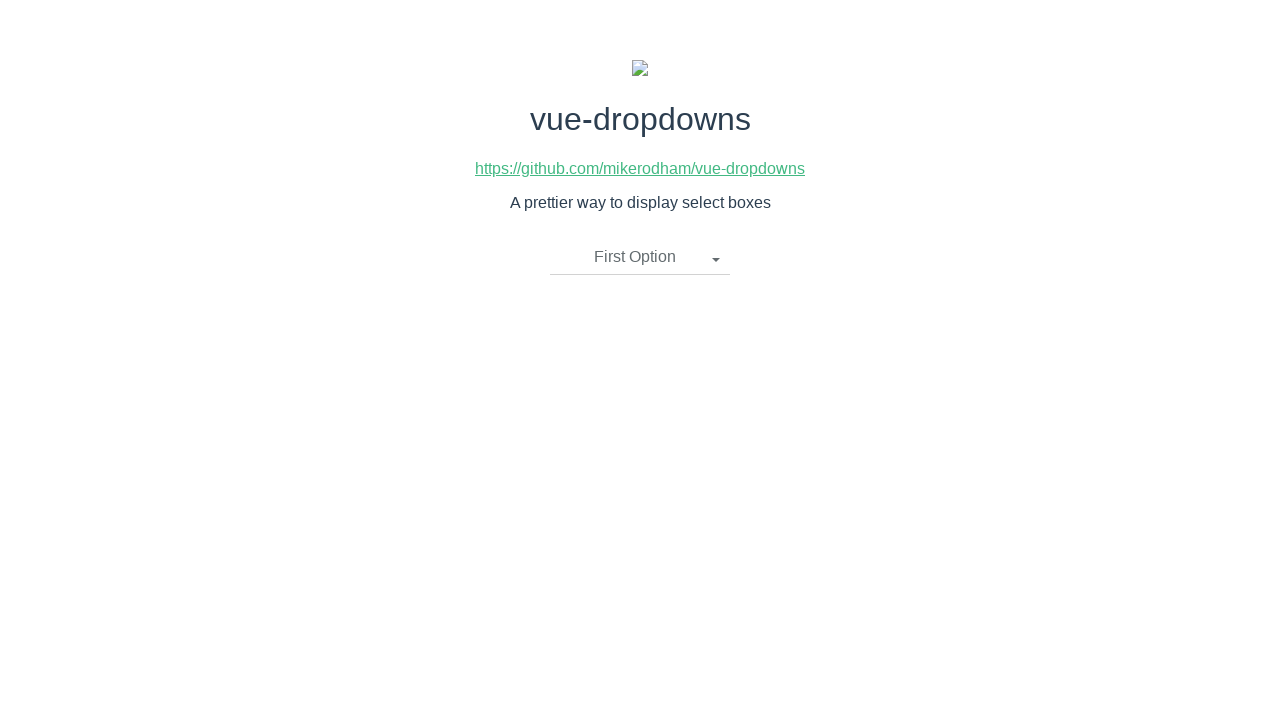

Clicked dropdown toggle to open menu again at (640, 257) on li.dropdown-toggle
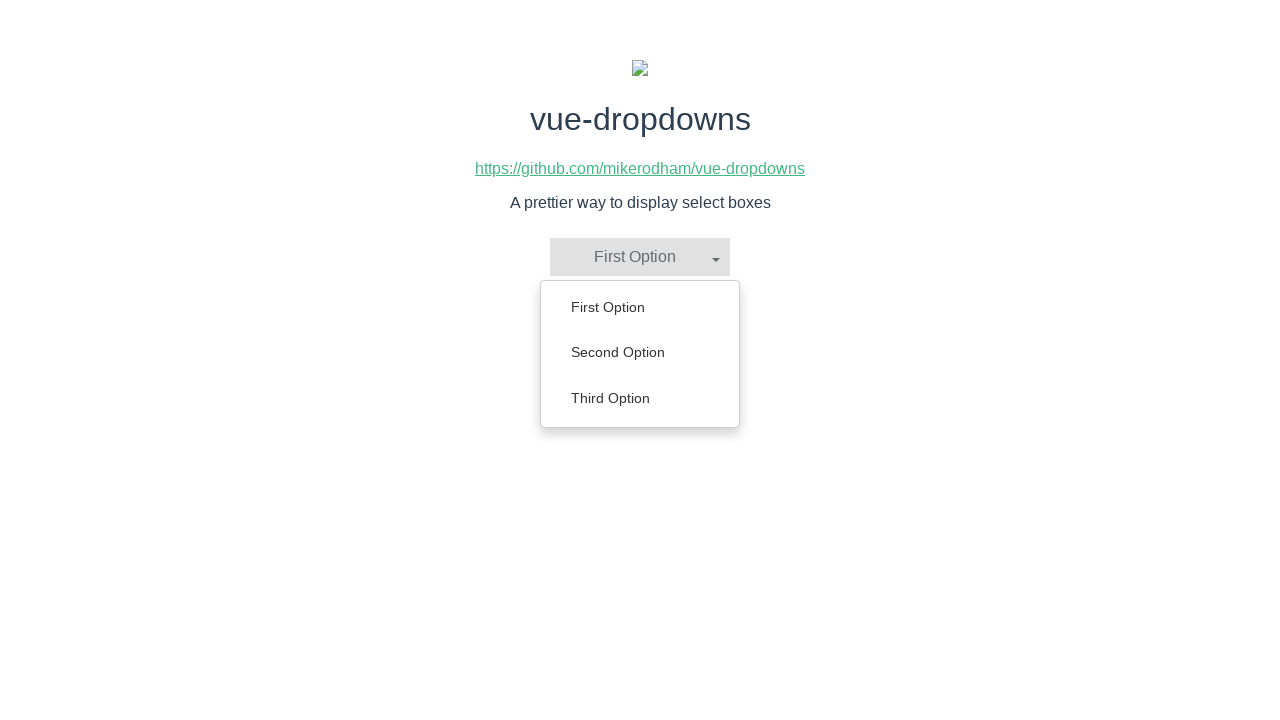

Dropdown menu items loaded
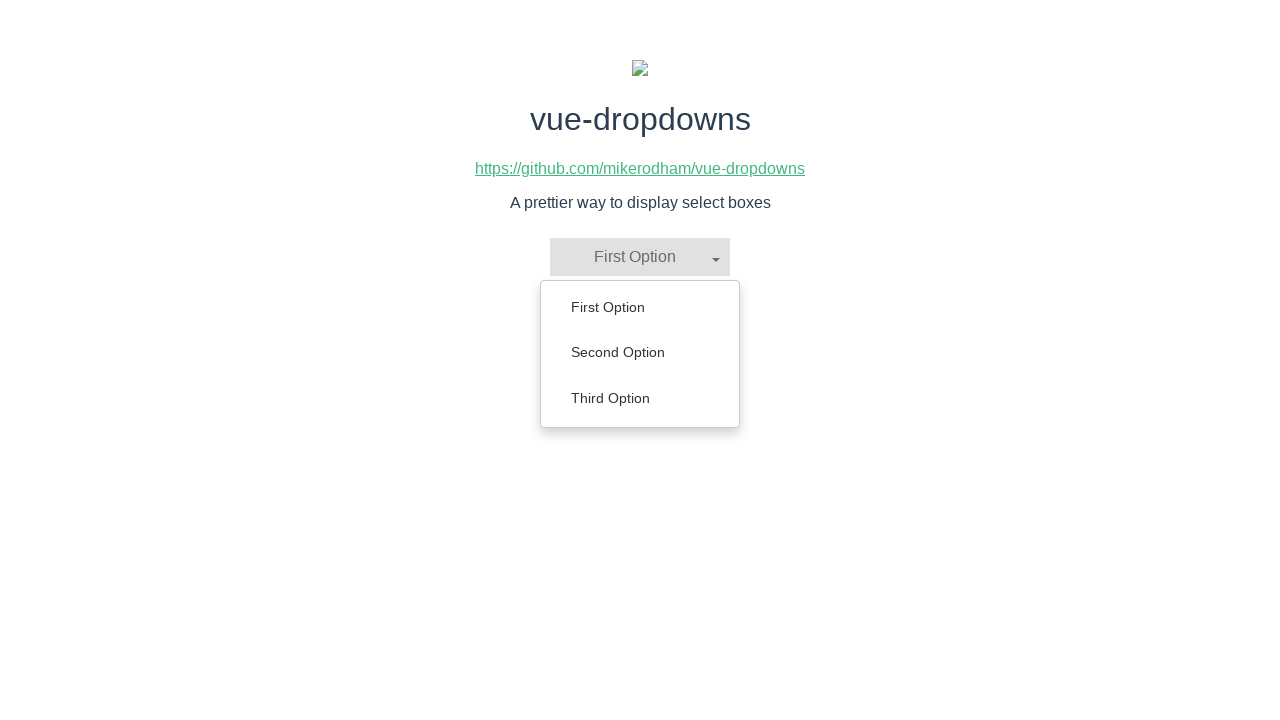

Selected 'Third Option' from dropdown at (640, 398) on ul.dropdown-menu li a:has-text('Third Option')
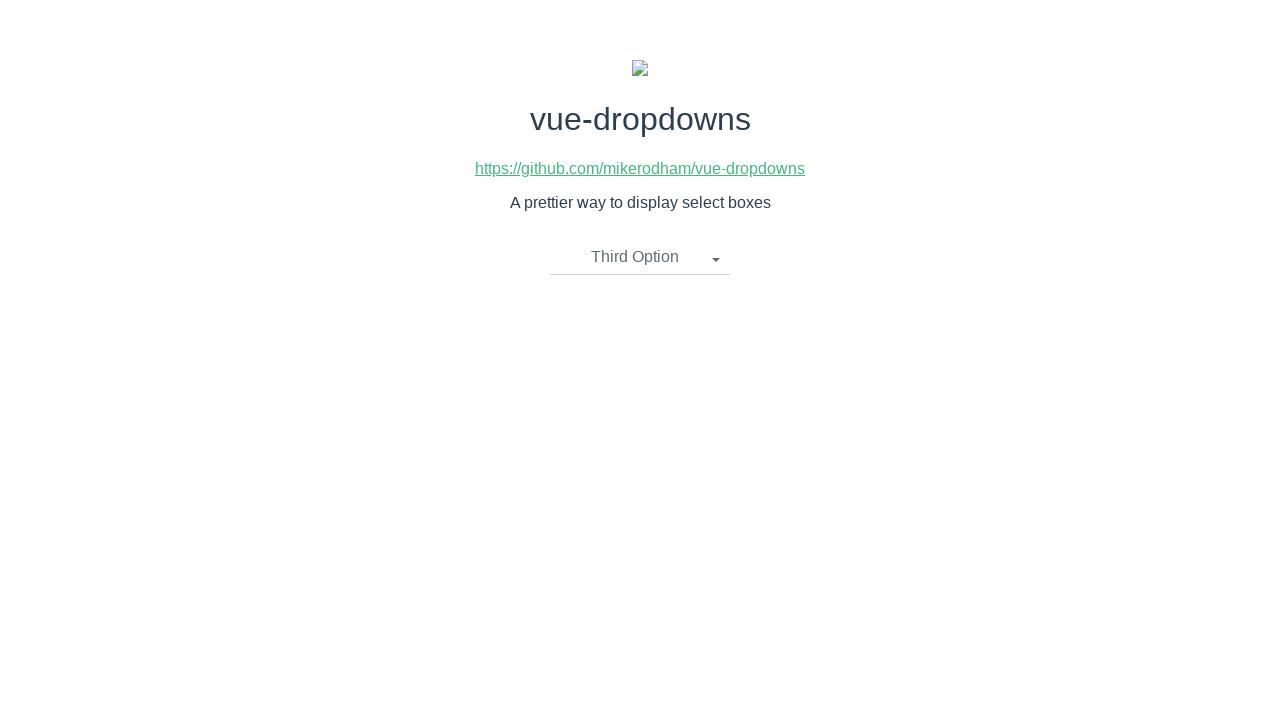

Verified 'Third Option' is displayed as selected
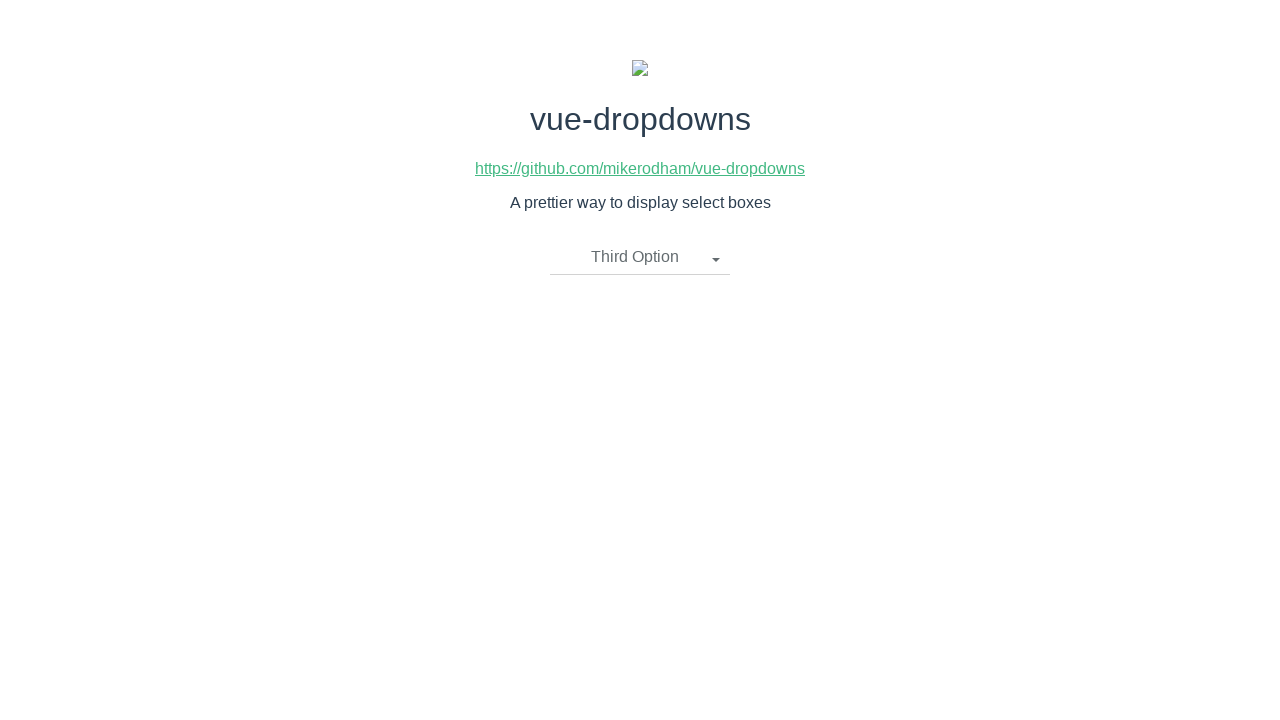

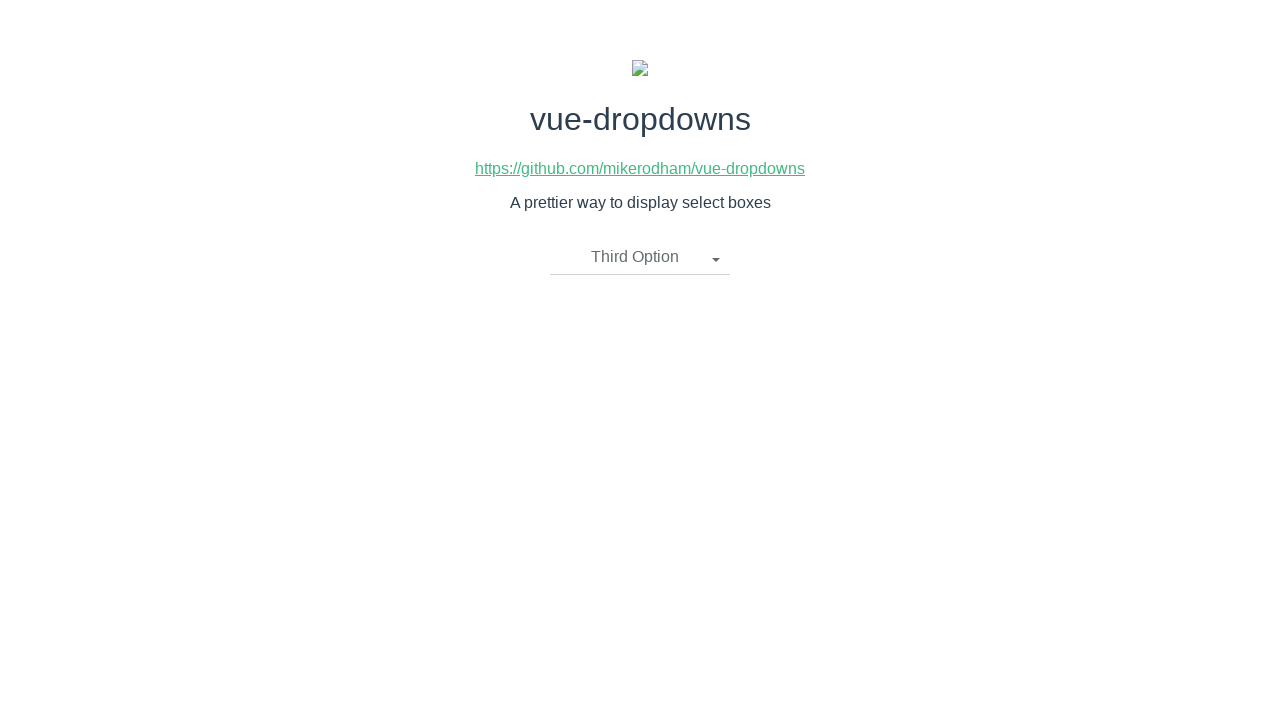